Tests the Inputs page on the-internet.herokuapp.com by navigating to the Inputs section and entering a number into a number input field

Starting URL: http://the-internet.herokuapp.com/

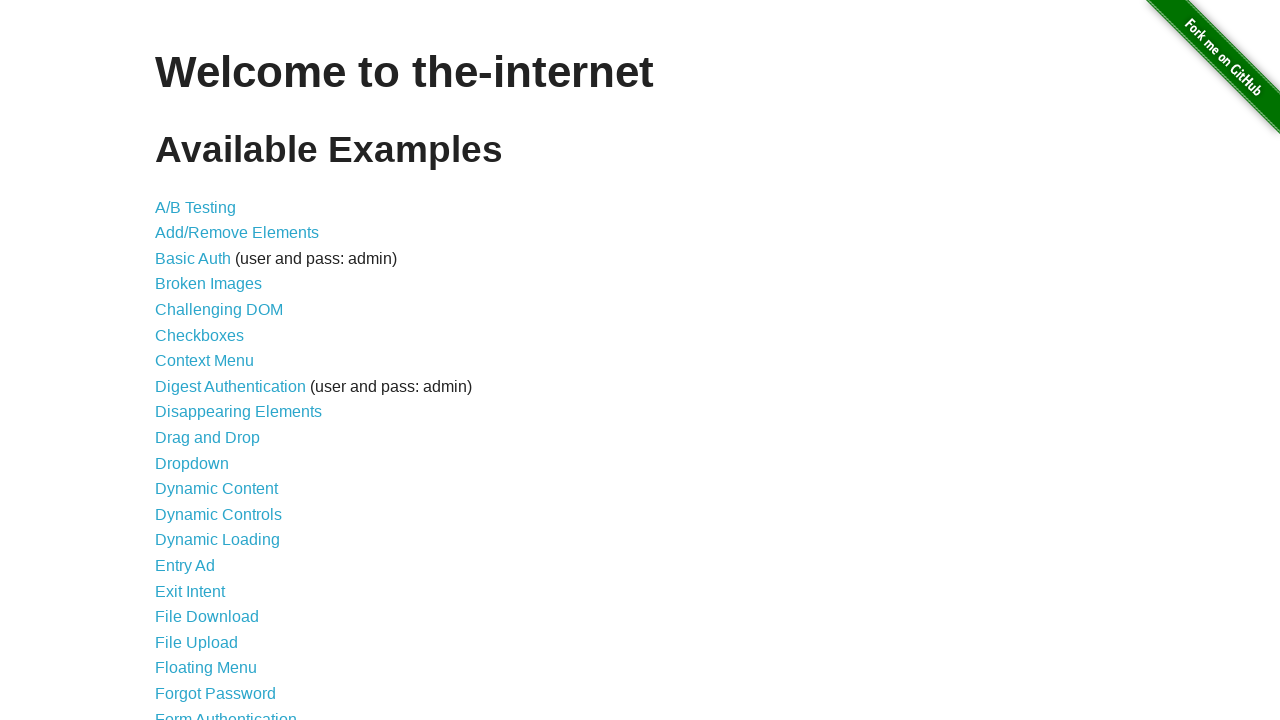

Clicked on the Inputs link to navigate to the inputs page at (176, 361) on a:has-text('Inputs')
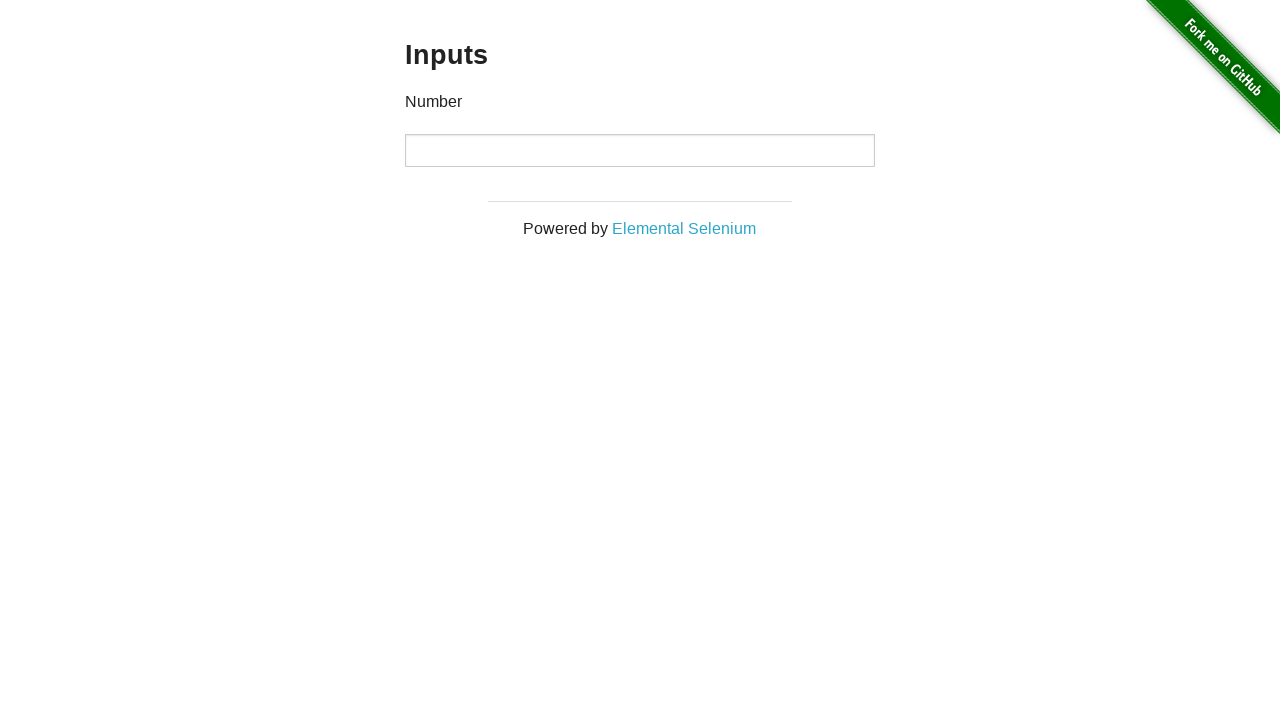

Clicked on the number input field at (640, 150) on input[type='number']
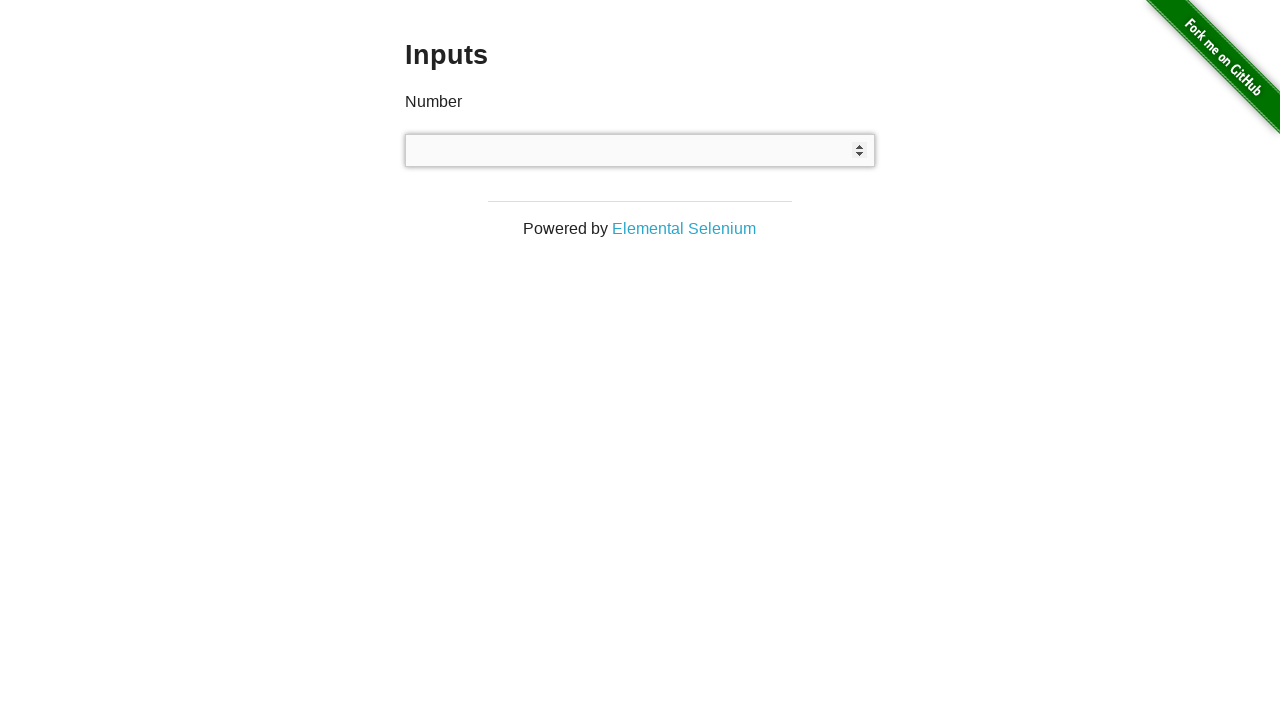

Entered the number 456 into the number input field on input[type='number']
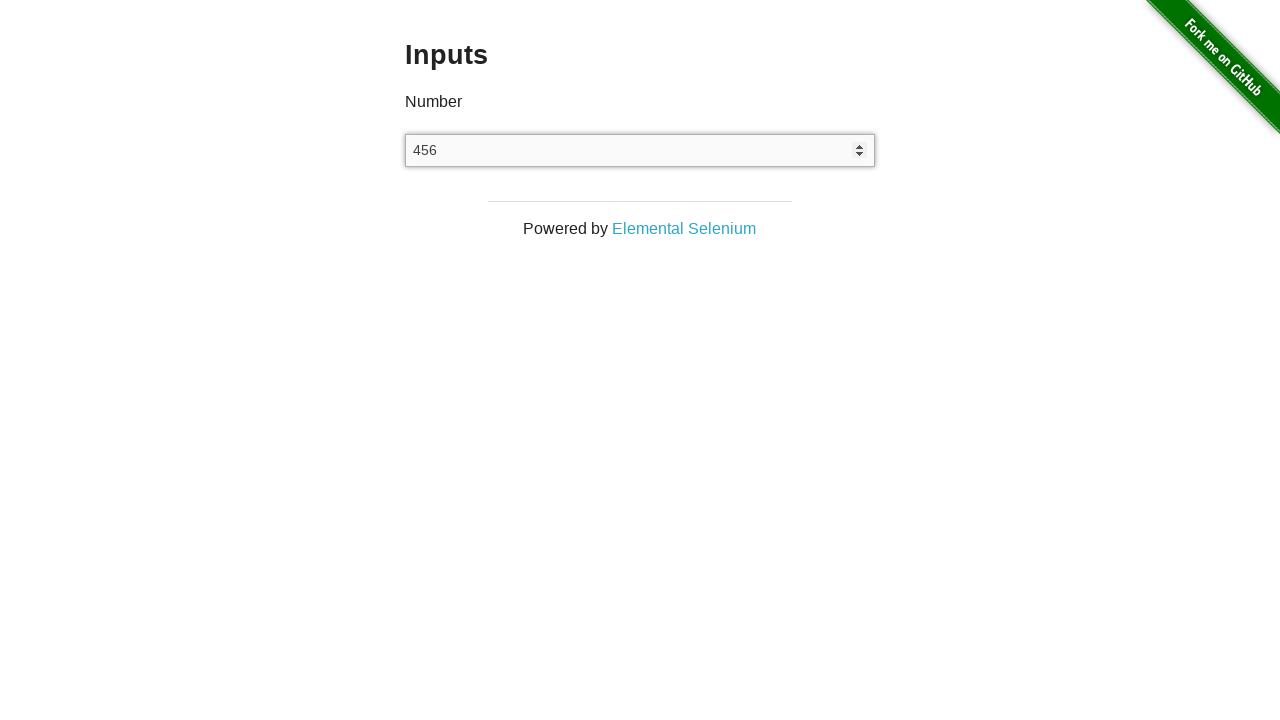

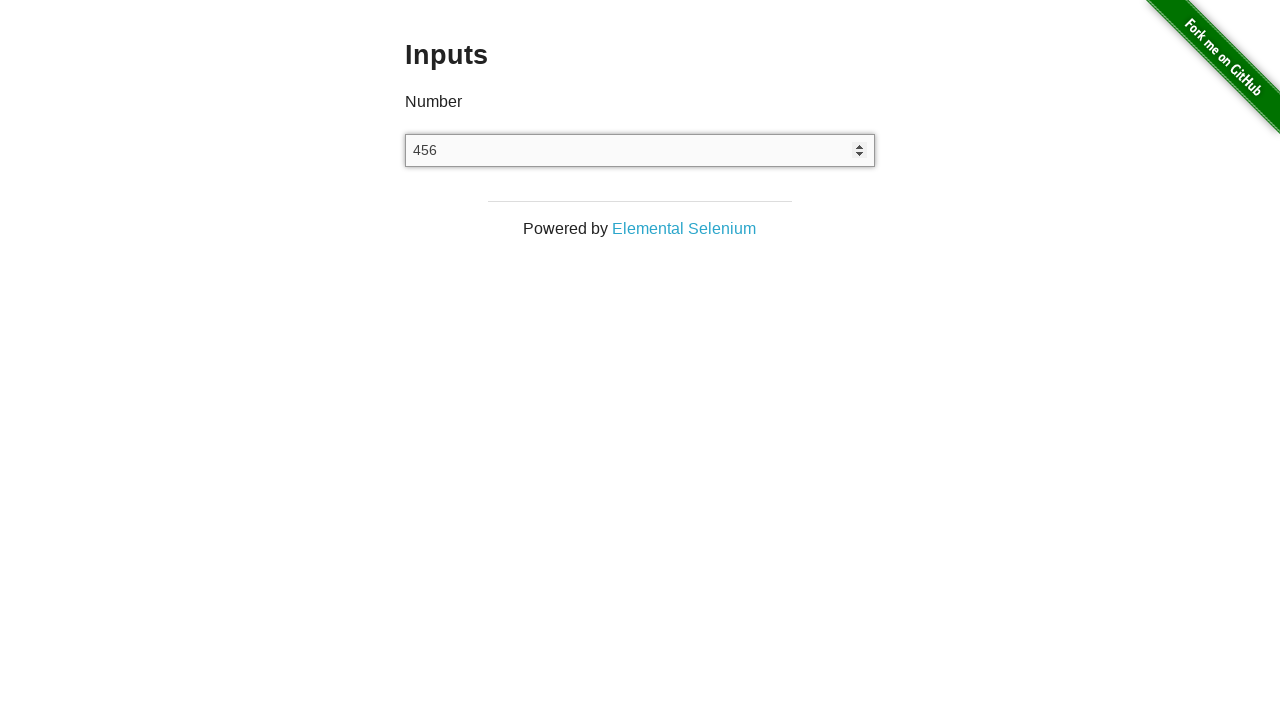